Tests a text box form by filling in user information fields (name, email, addresses) and submitting the form

Starting URL: https://demoqa.com/text-box

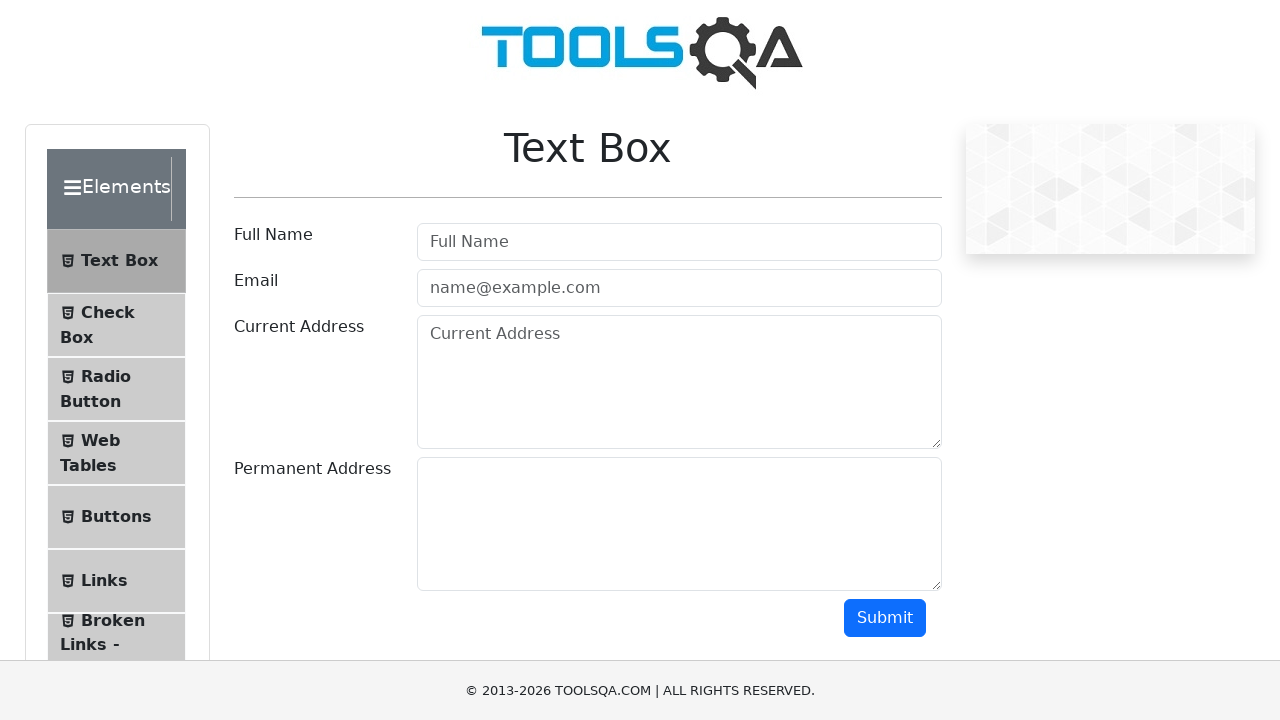

Filled in user name field with 'Aizhan Abd' on #userName
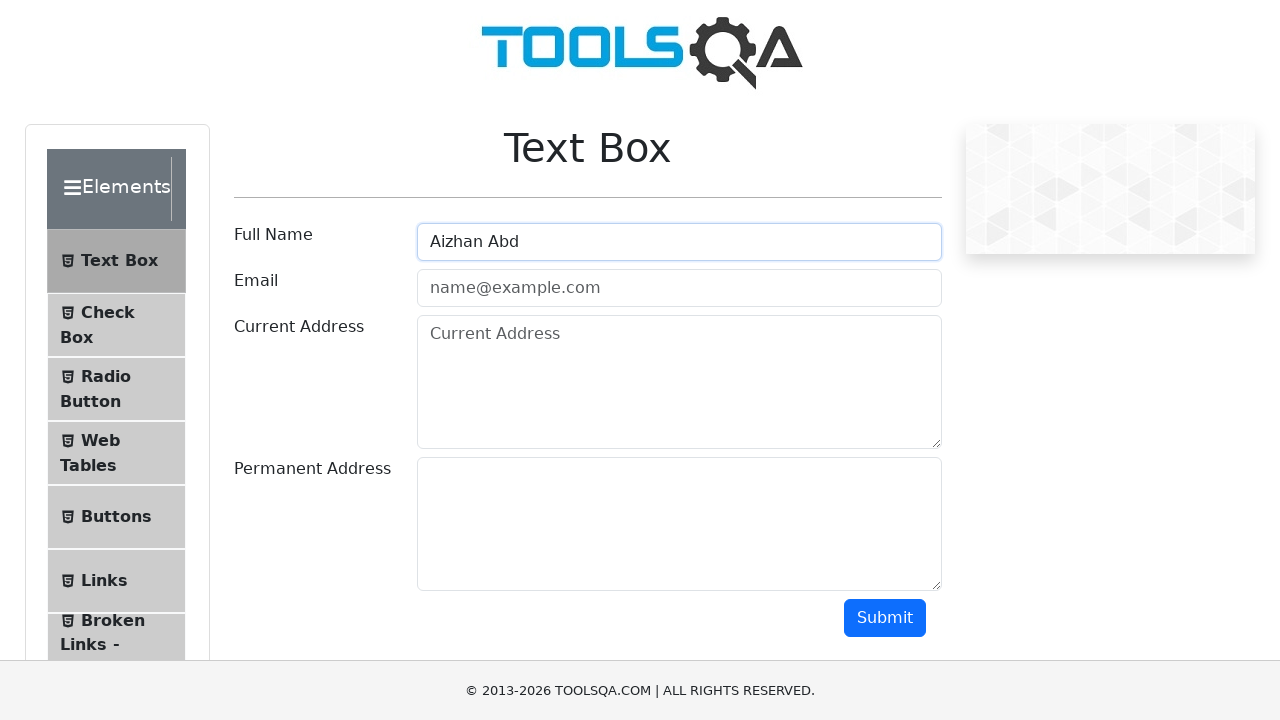

Filled in email field with 'abdrayimova@gmail.com' on #userEmail
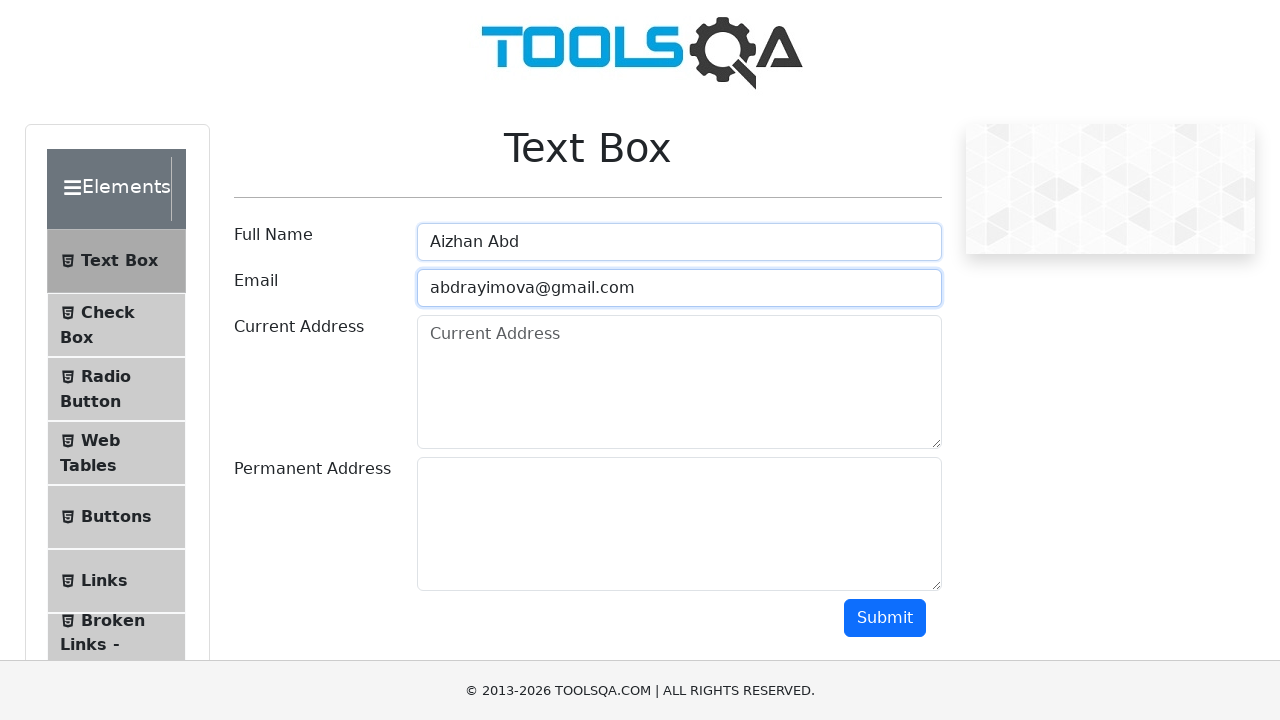

Filled in current address field with '2200 East Devon ave' on #currentAddress
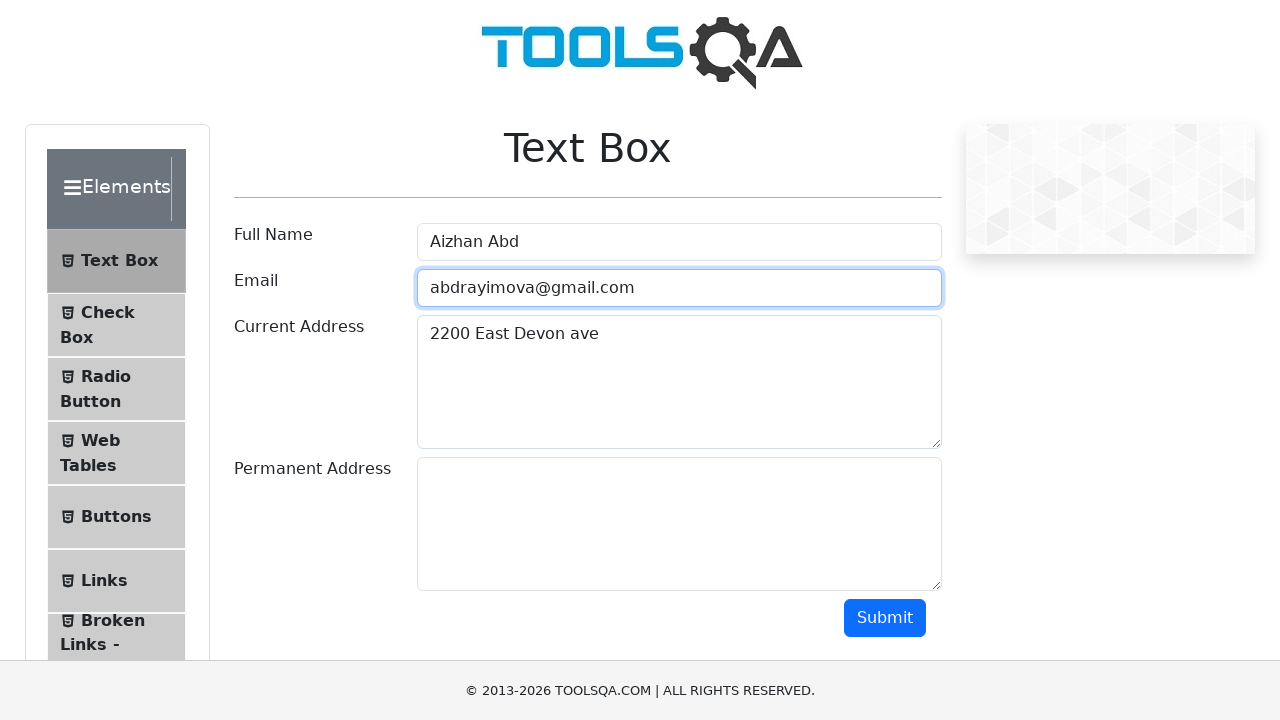

Filled in permanent address field with '5824 N northwest HWY' on #permanentAddress
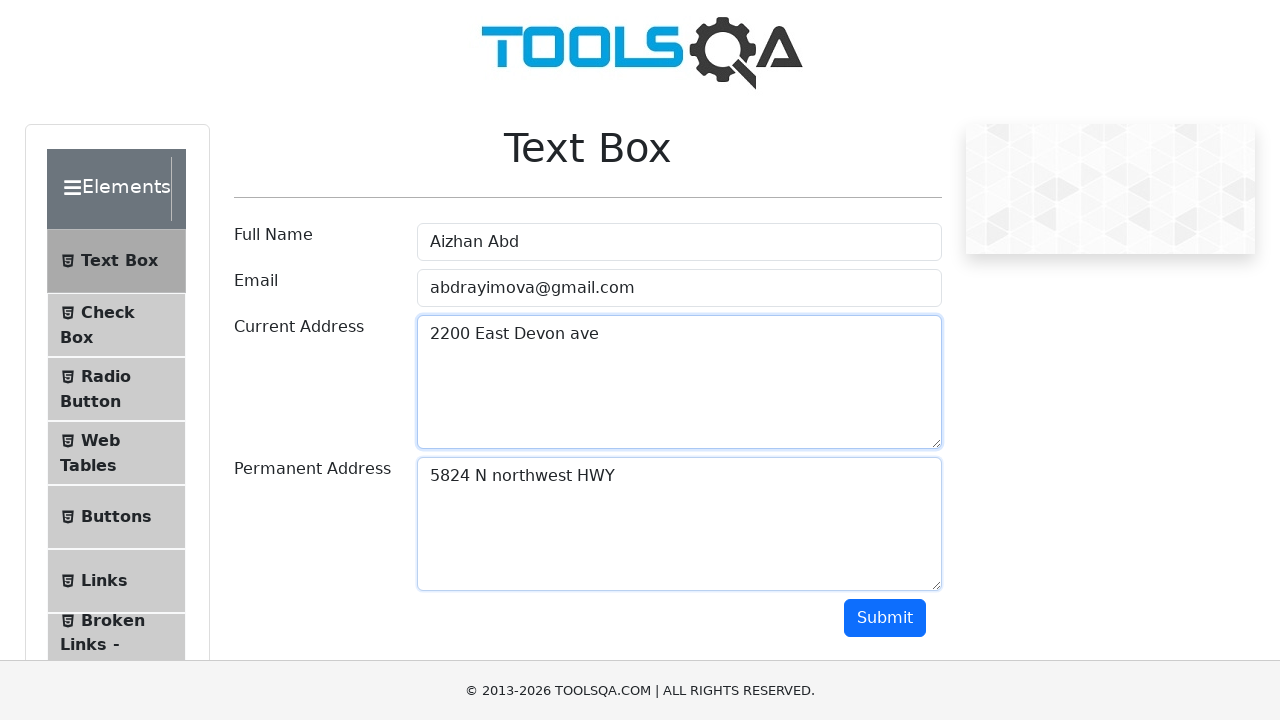

Scrolled submit button into view
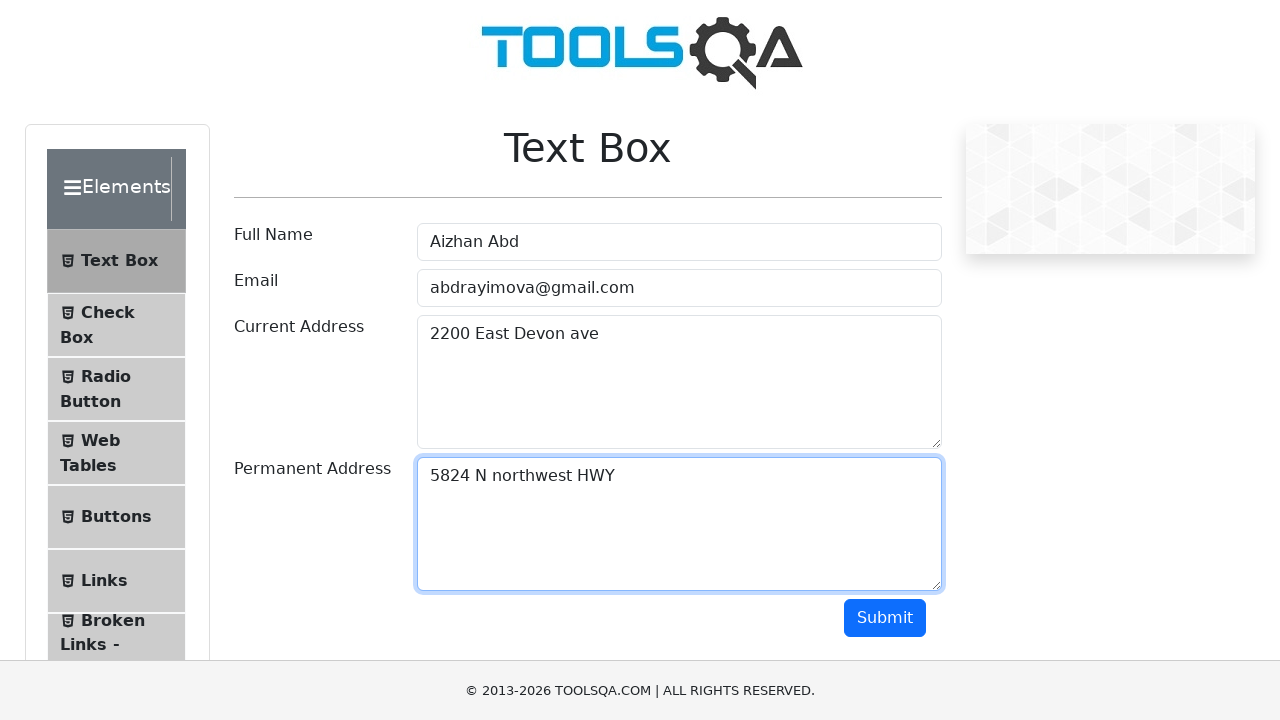

Clicked the submit button at (885, 618) on #submit
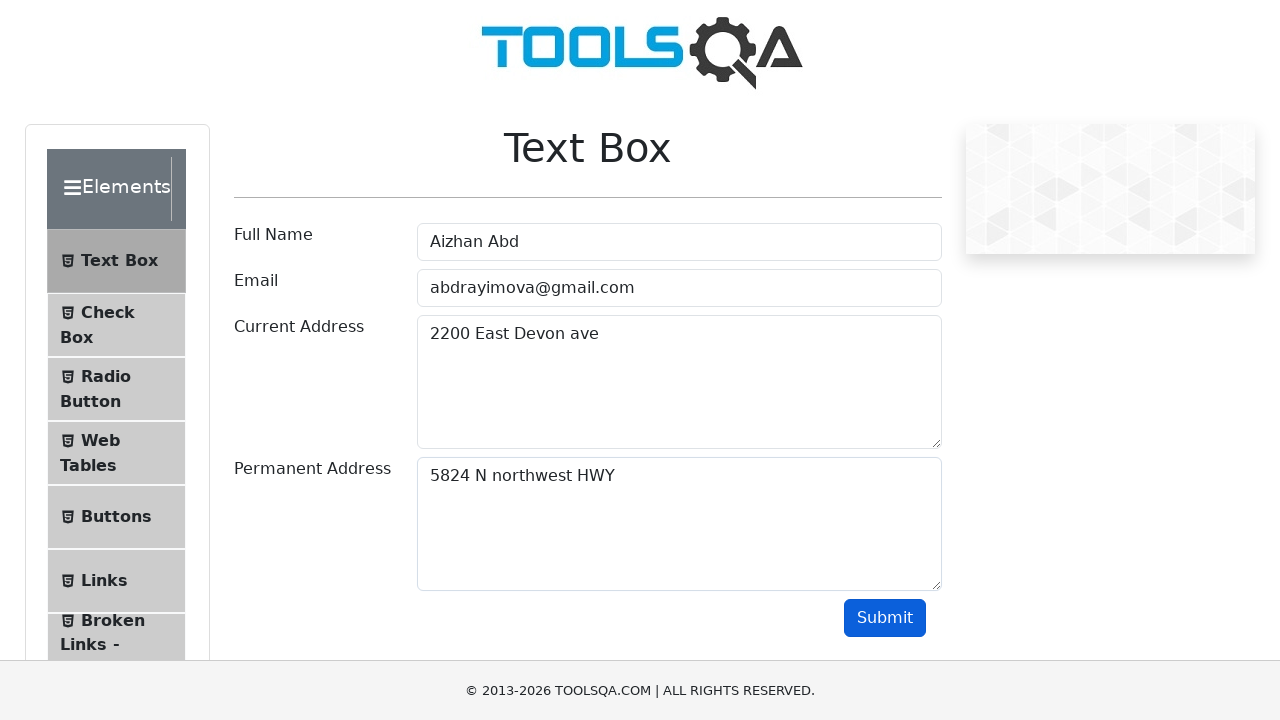

Form output appeared with name field visible
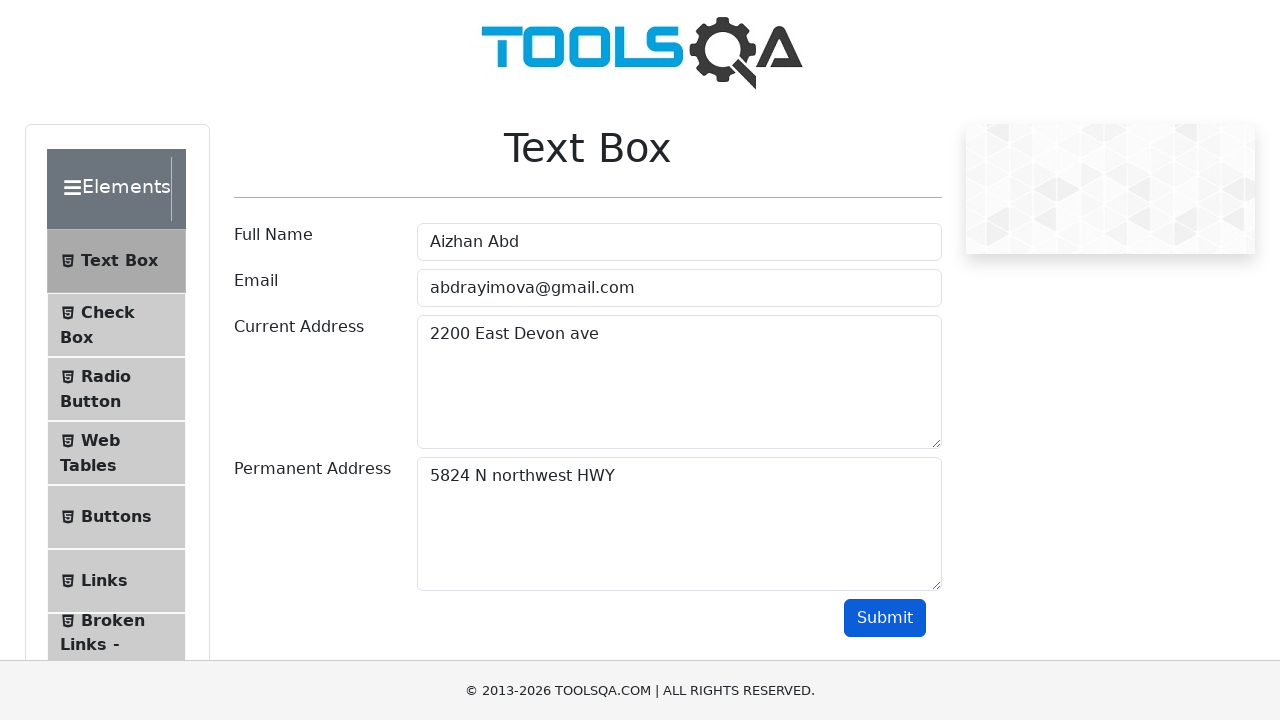

Verified submitted name 'Aizhan Abd' appears in output
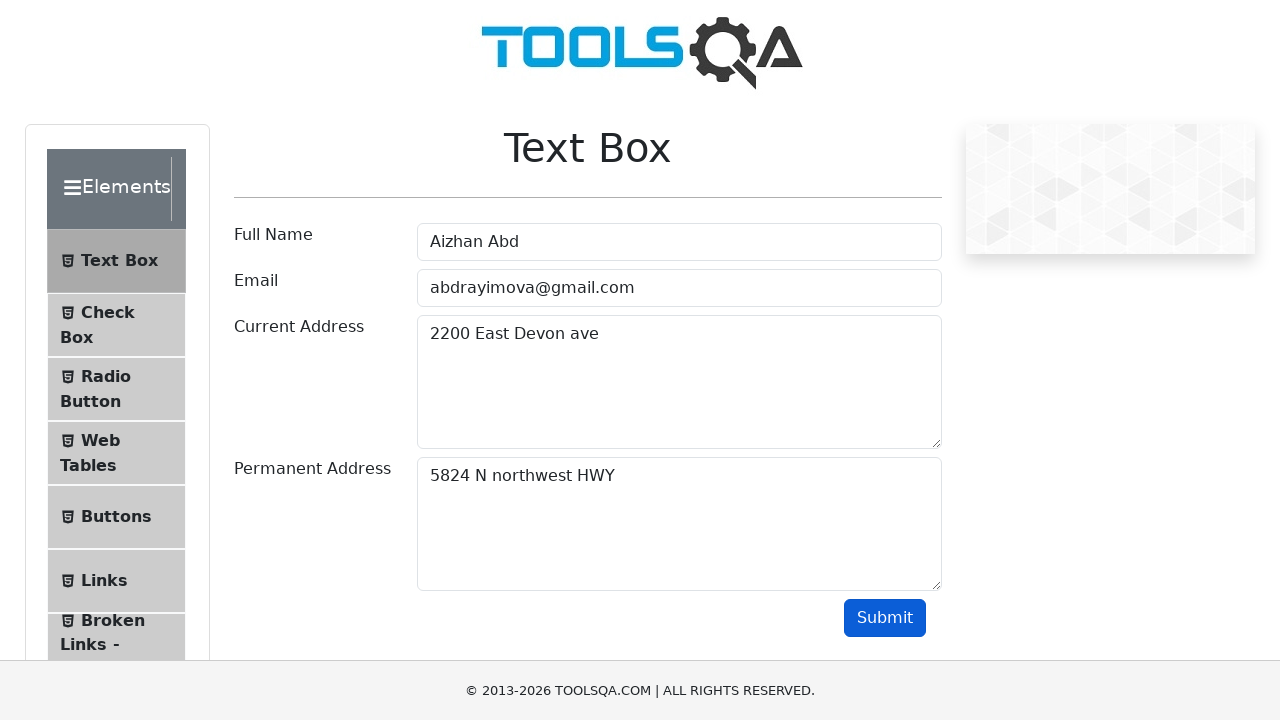

Verified submitted email 'abdrayimova@gmail.com' appears in output
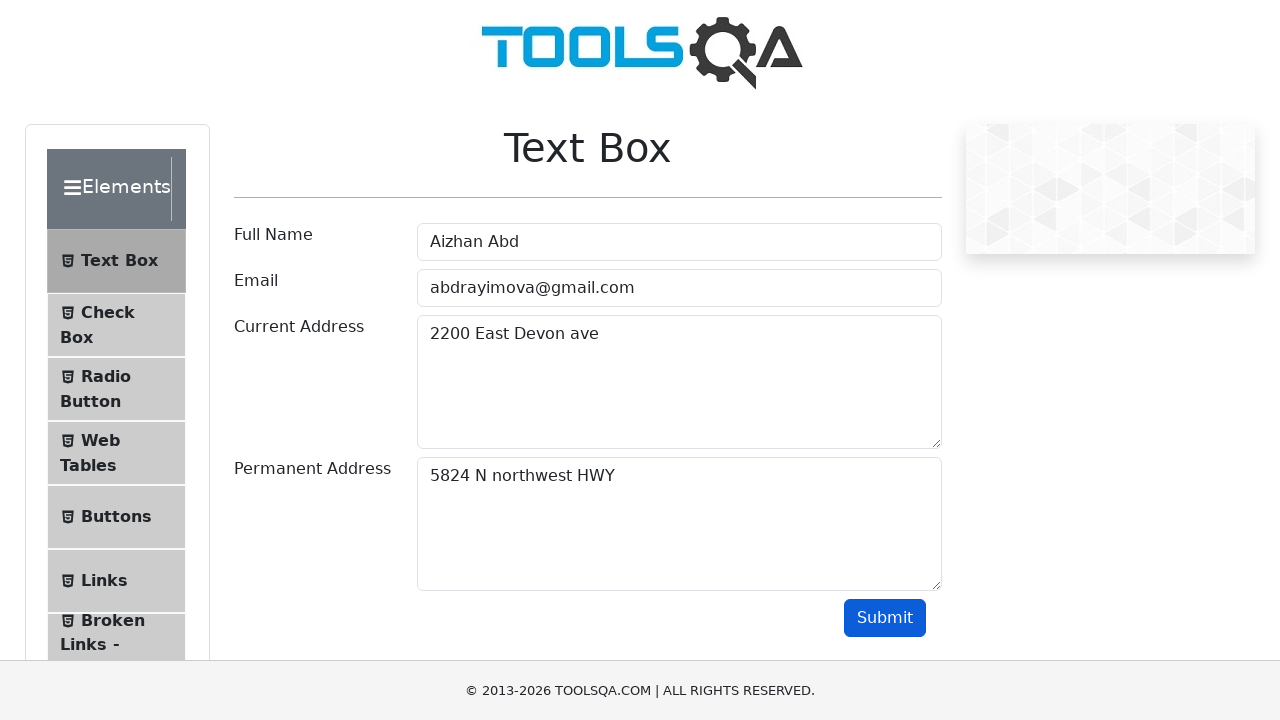

Verified submitted current address '2200 East Devon ave' appears in output
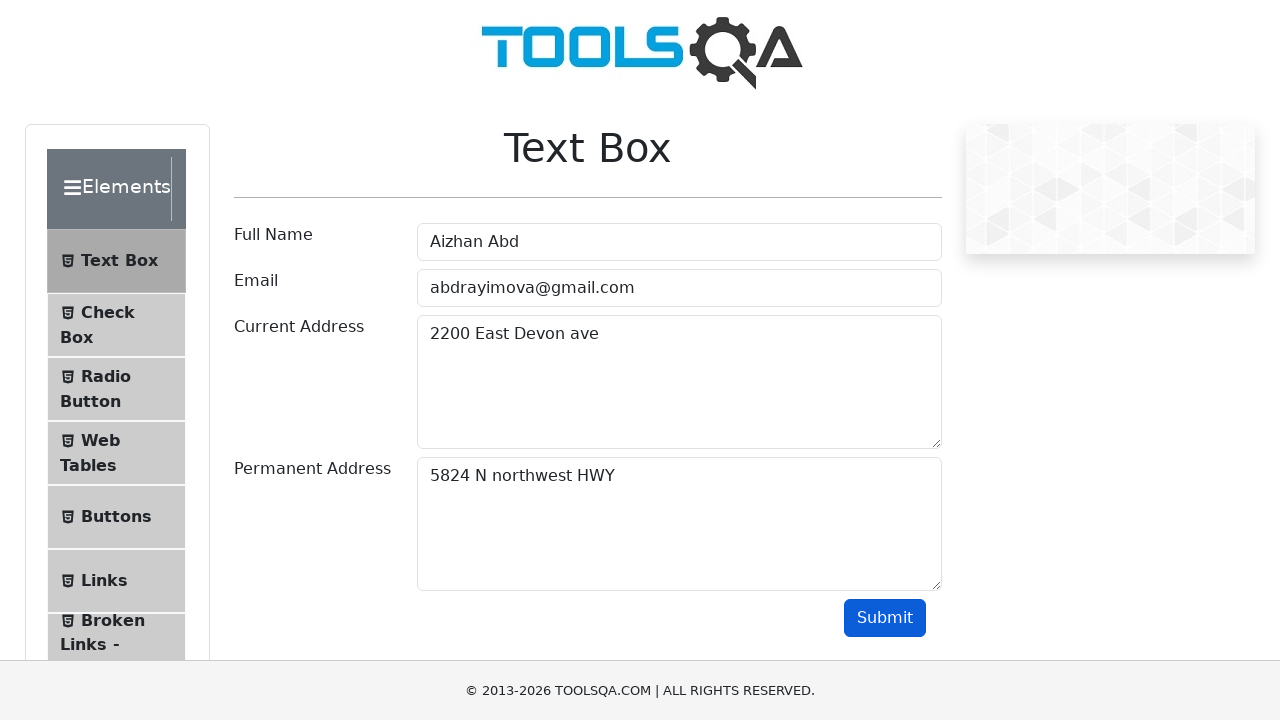

Verified submitted permanent address '5824 N northwest HWY' appears in output
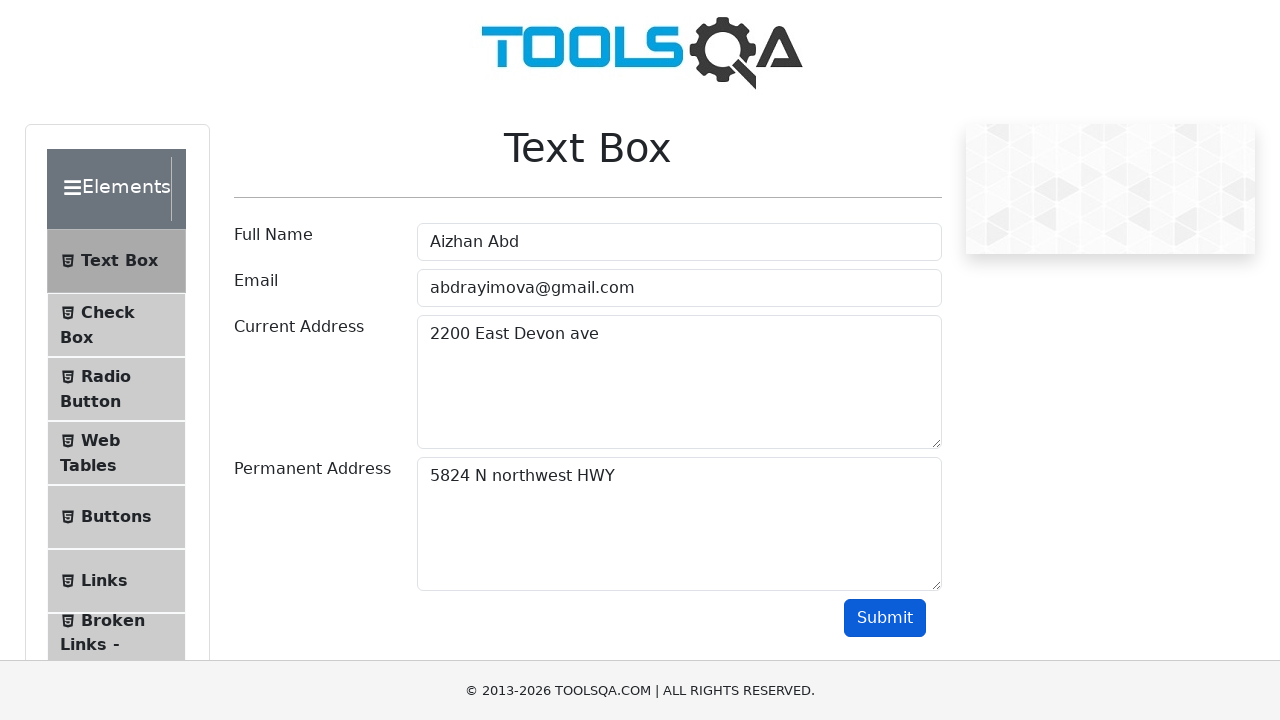

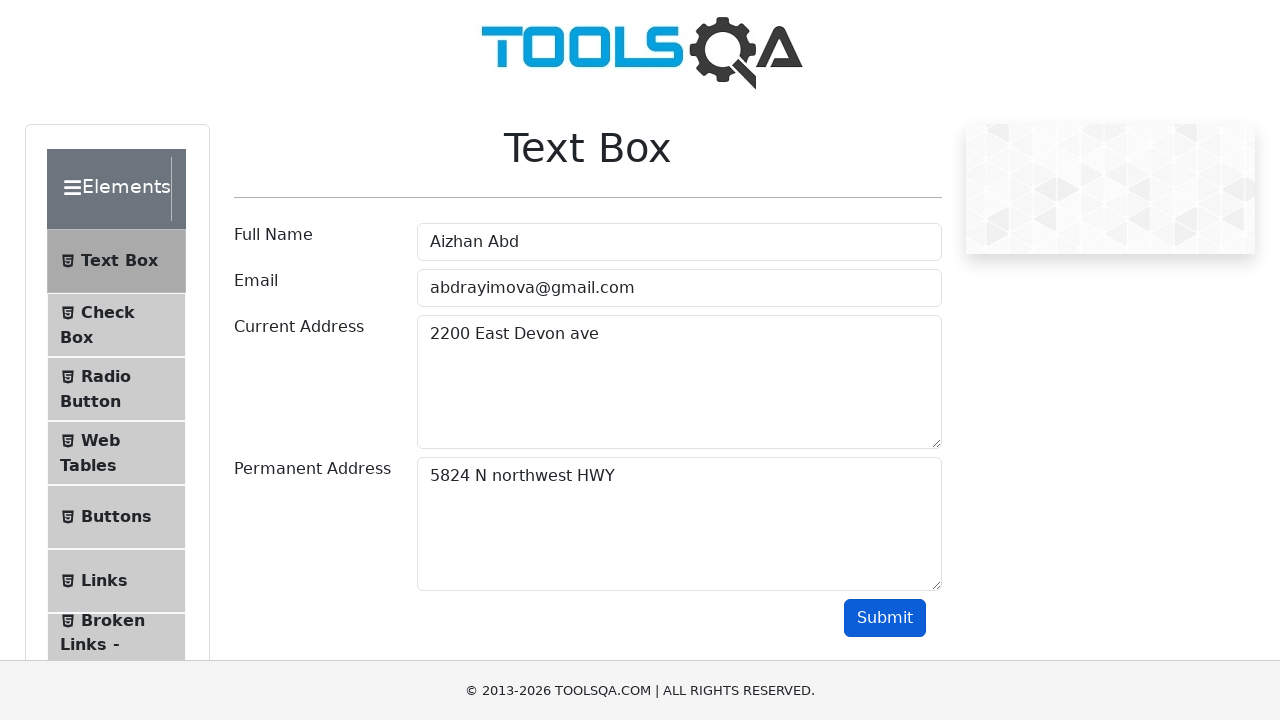